Tests various UI elements on a practice automation page including radio buttons, alerts, checkboxes, window/tab handling, show/hide elements, dropdowns, and navigation buttons.

Starting URL: https://rahulshettyacademy.com/AutomationPractice/

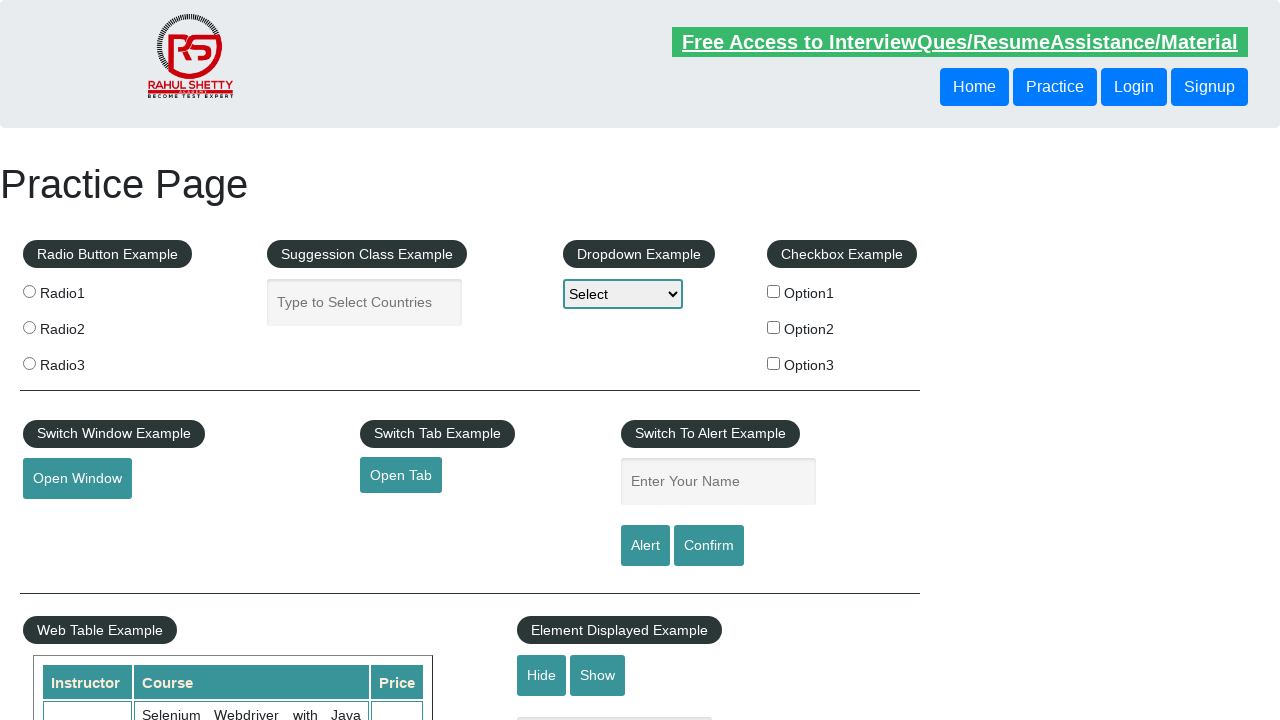

Clicked radio button 1 at (29, 291) on input[value='radio1']
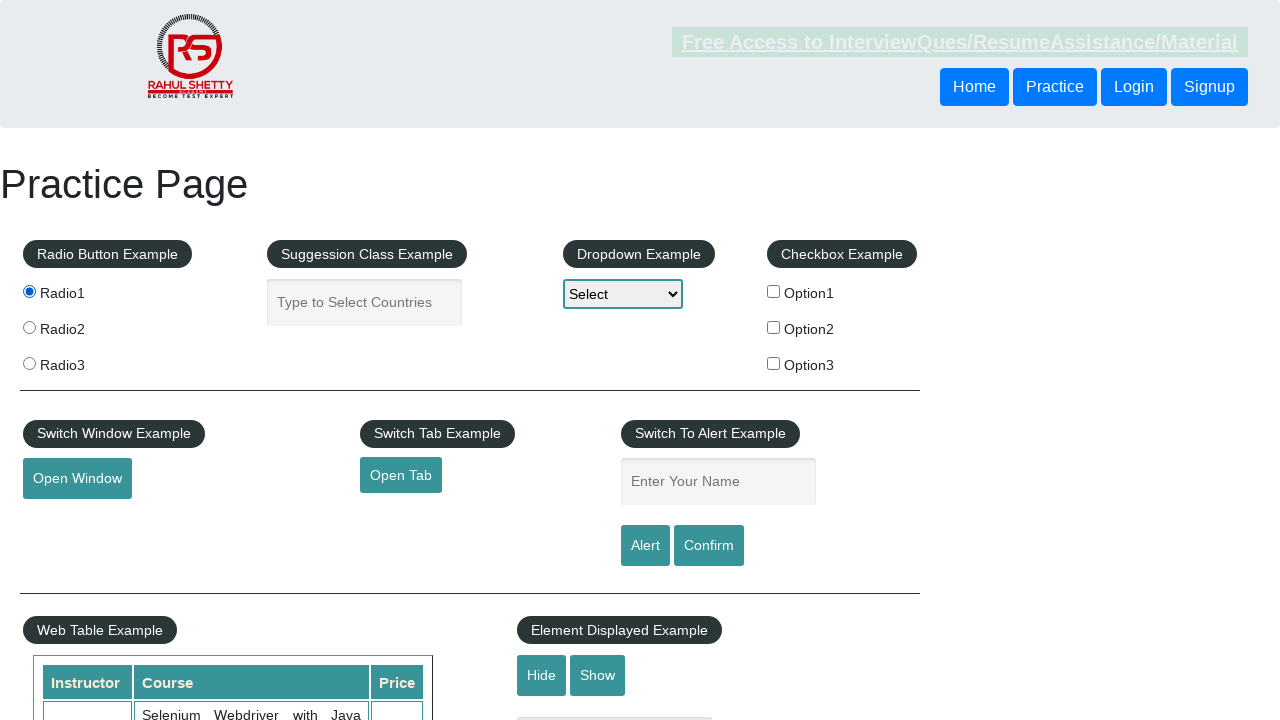

Clicked radio button 2 at (29, 327) on input[value='radio2']
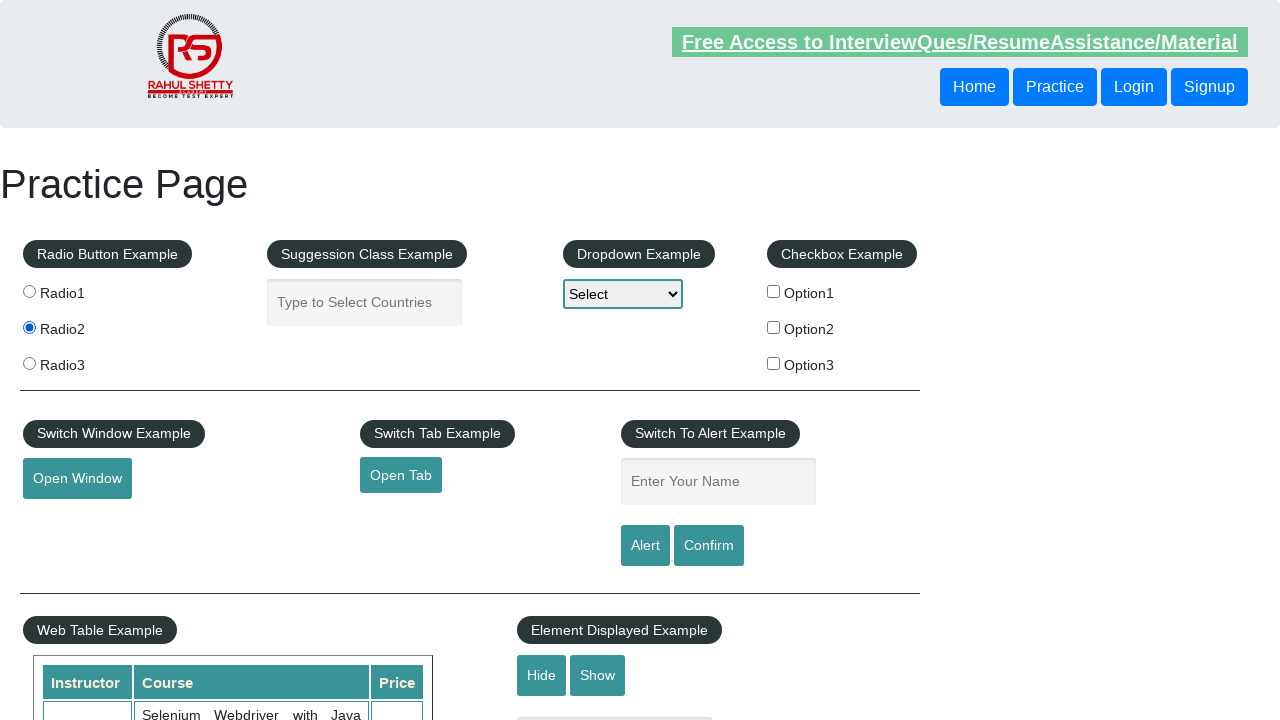

Clicked radio button 3 at (29, 363) on input[value='radio3']
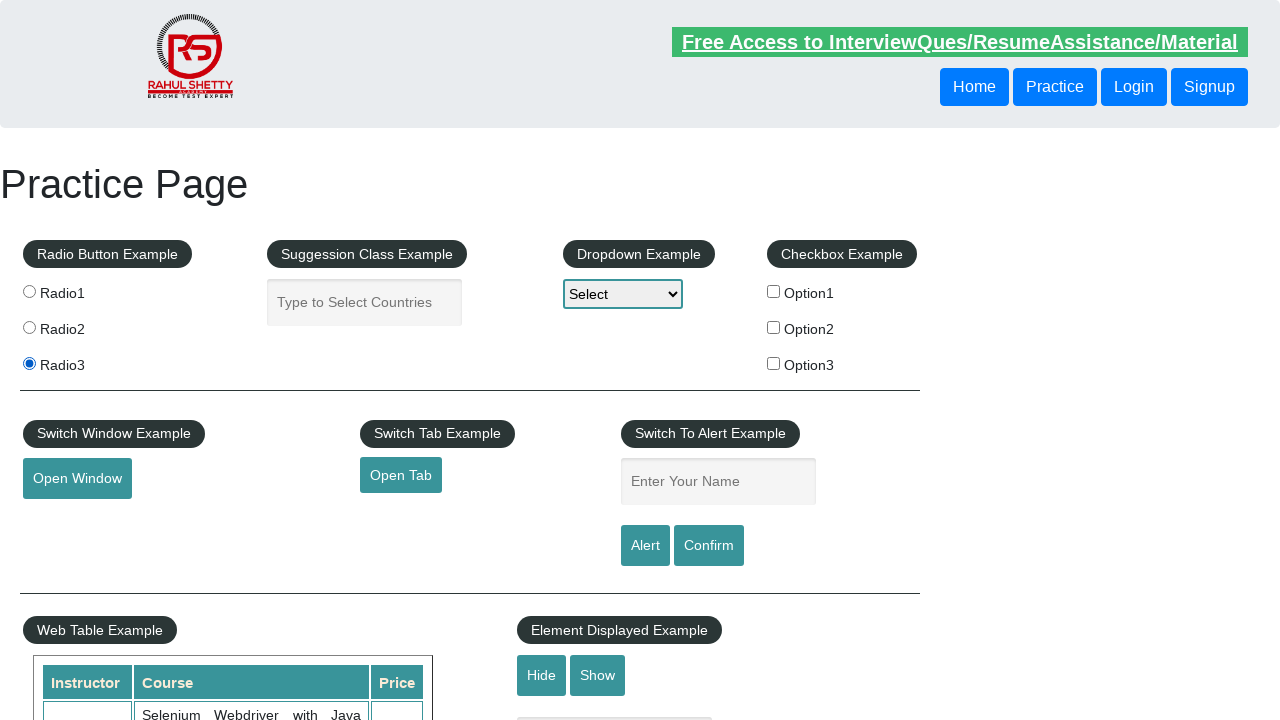

Filled name field with 'wowo' on #name
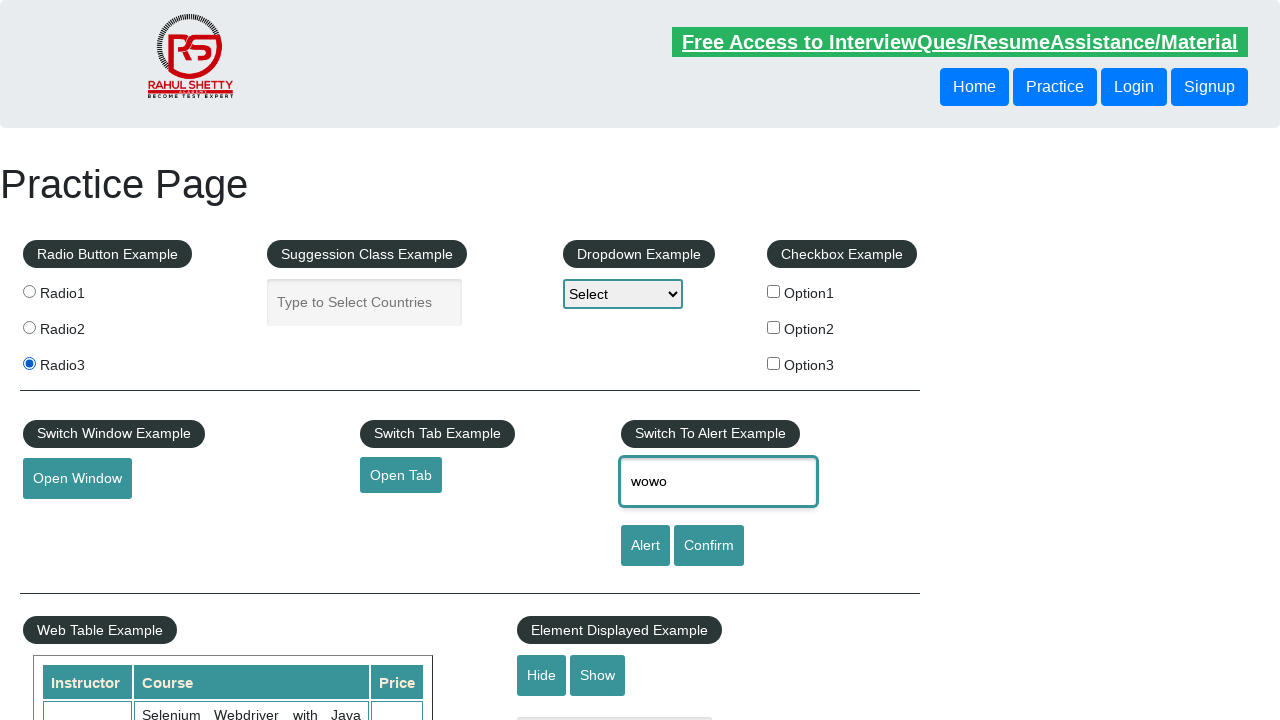

Clicked alert button to trigger alert at (645, 546) on input#alertbtn
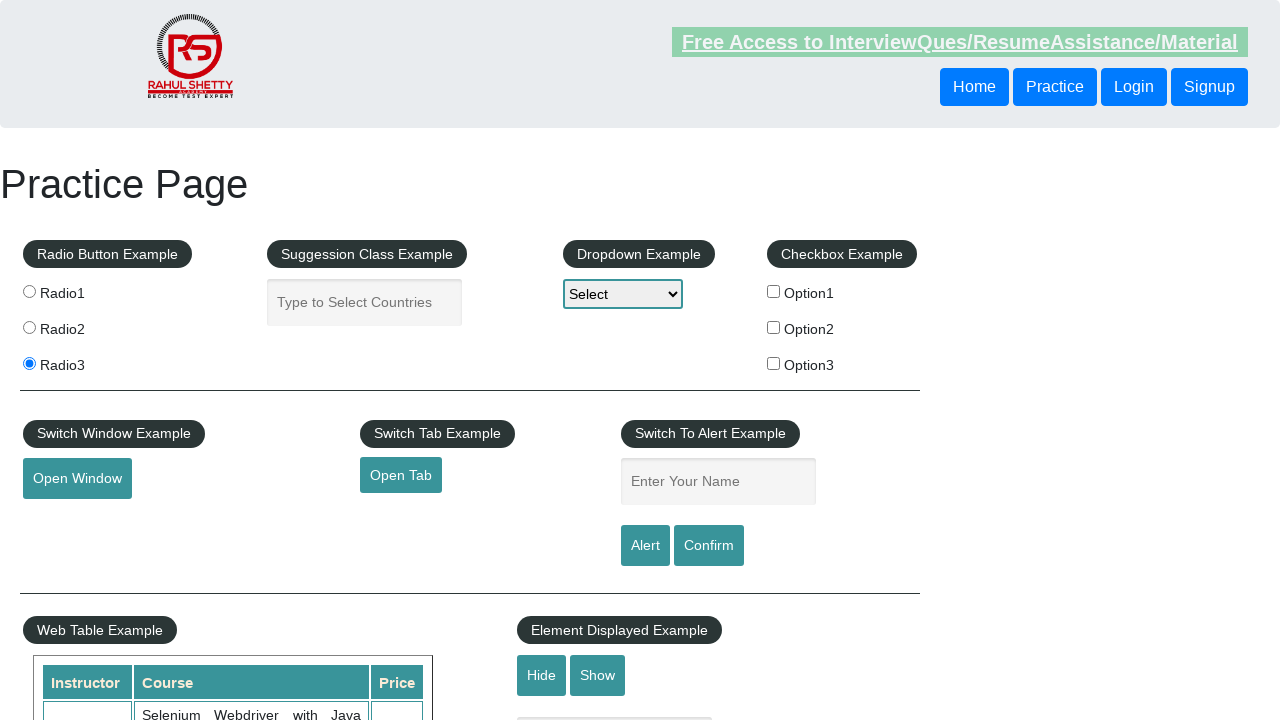

Set up dialog handler to accept alerts
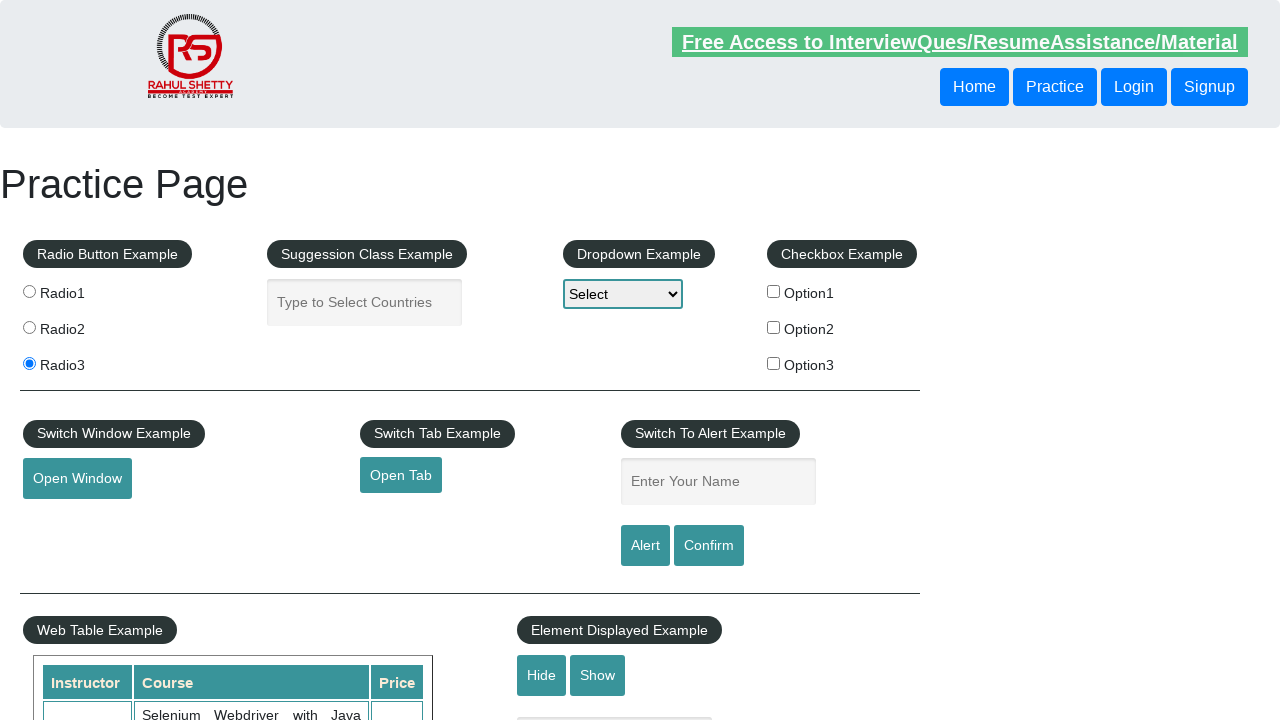

Re-clicked alert button to trigger alert again at (645, 546) on input#alertbtn
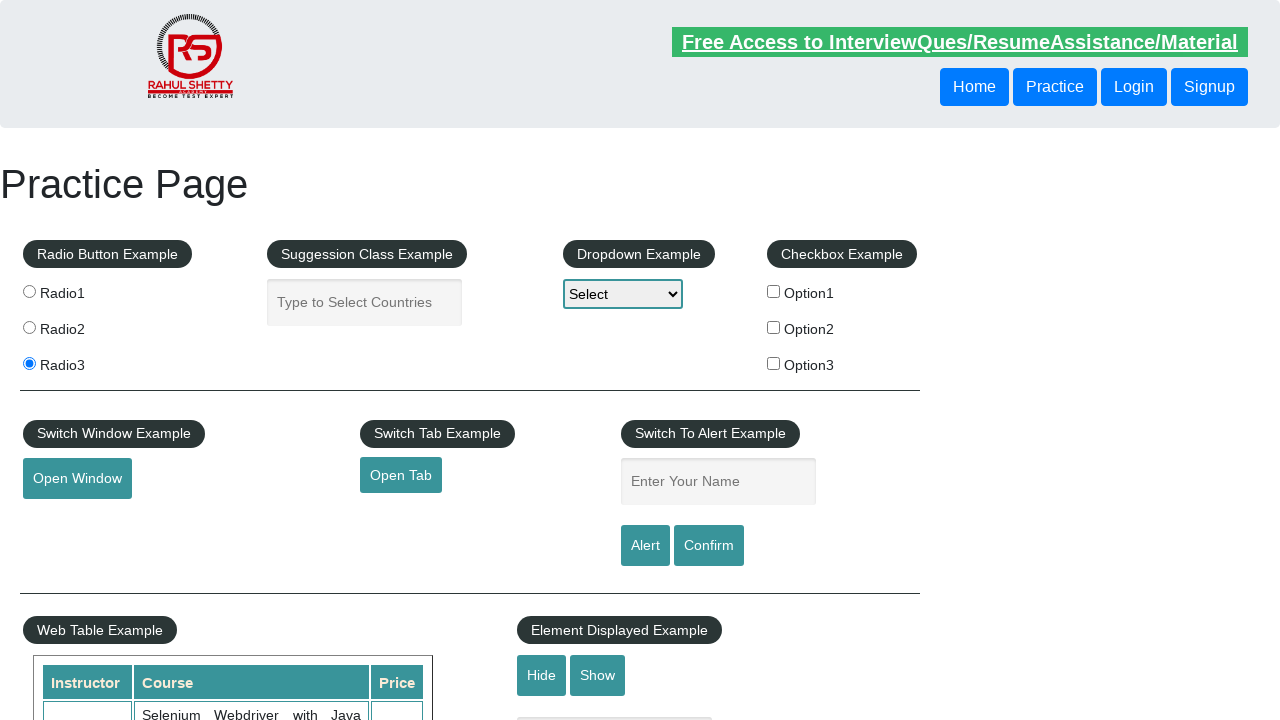

Waited 500ms for alert handling
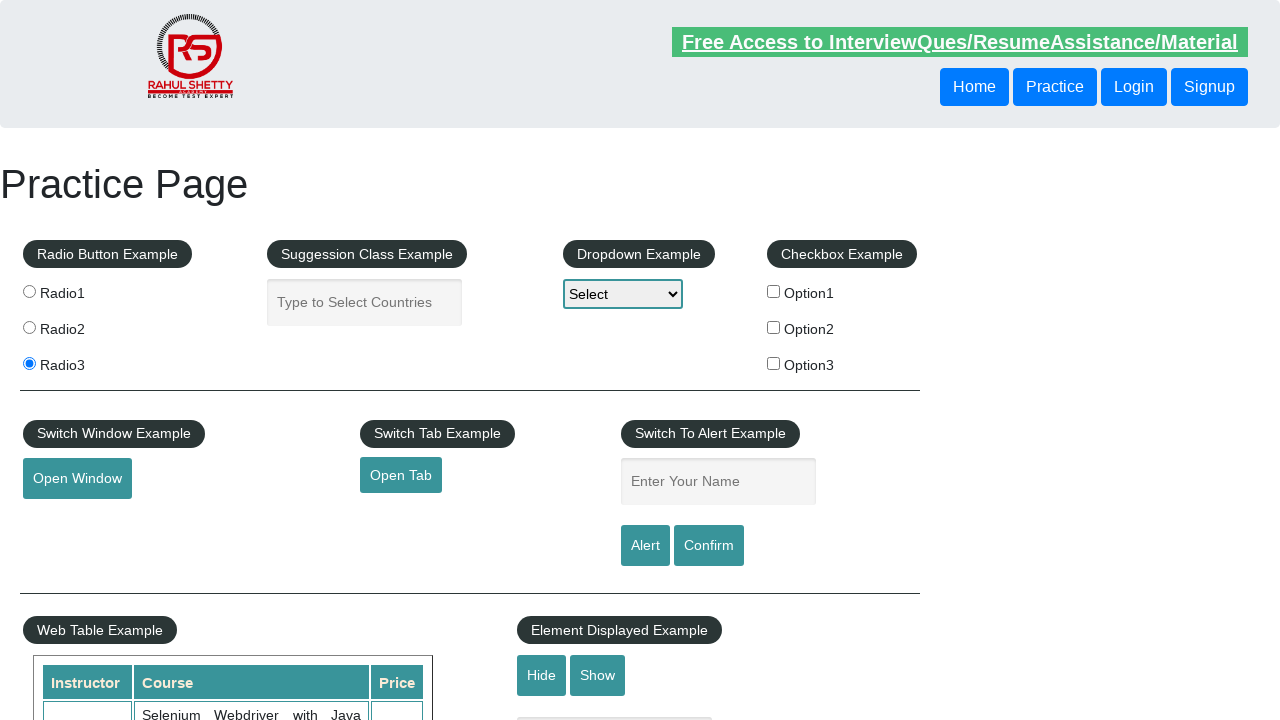

Clicked confirm button to trigger confirm dialog at (709, 546) on #confirmbtn
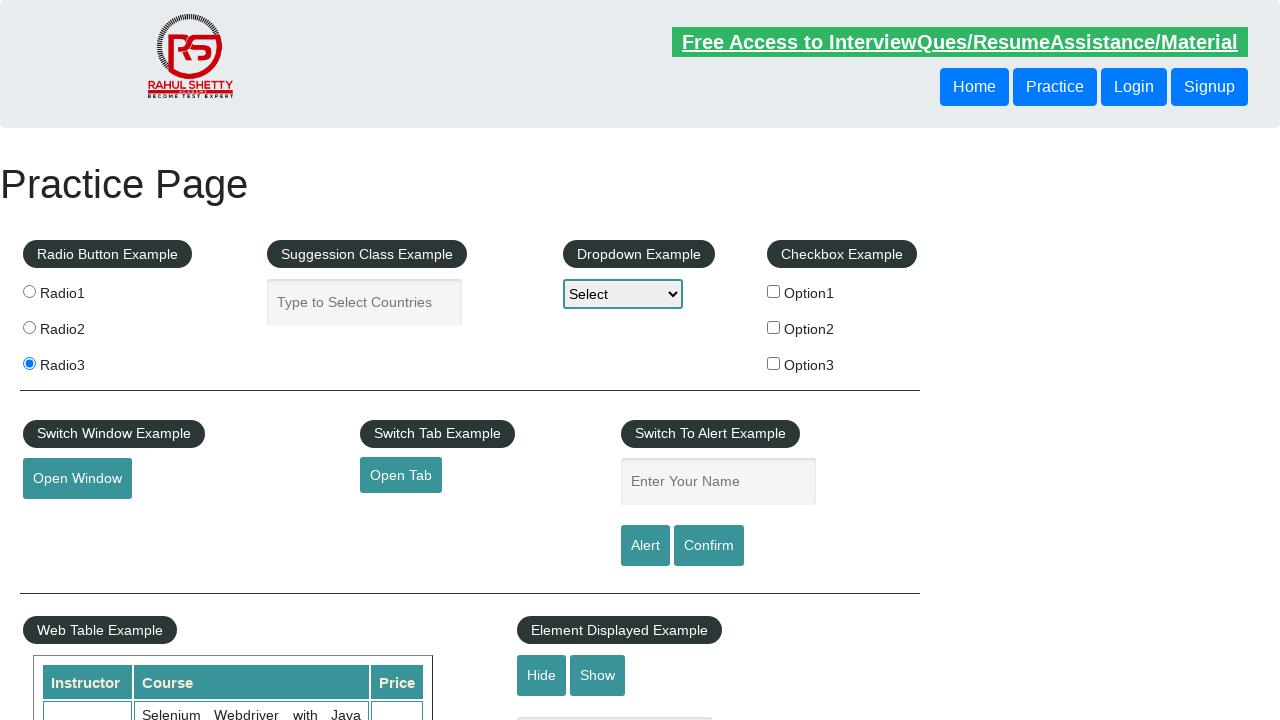

Waited 500ms for confirm dialog handling
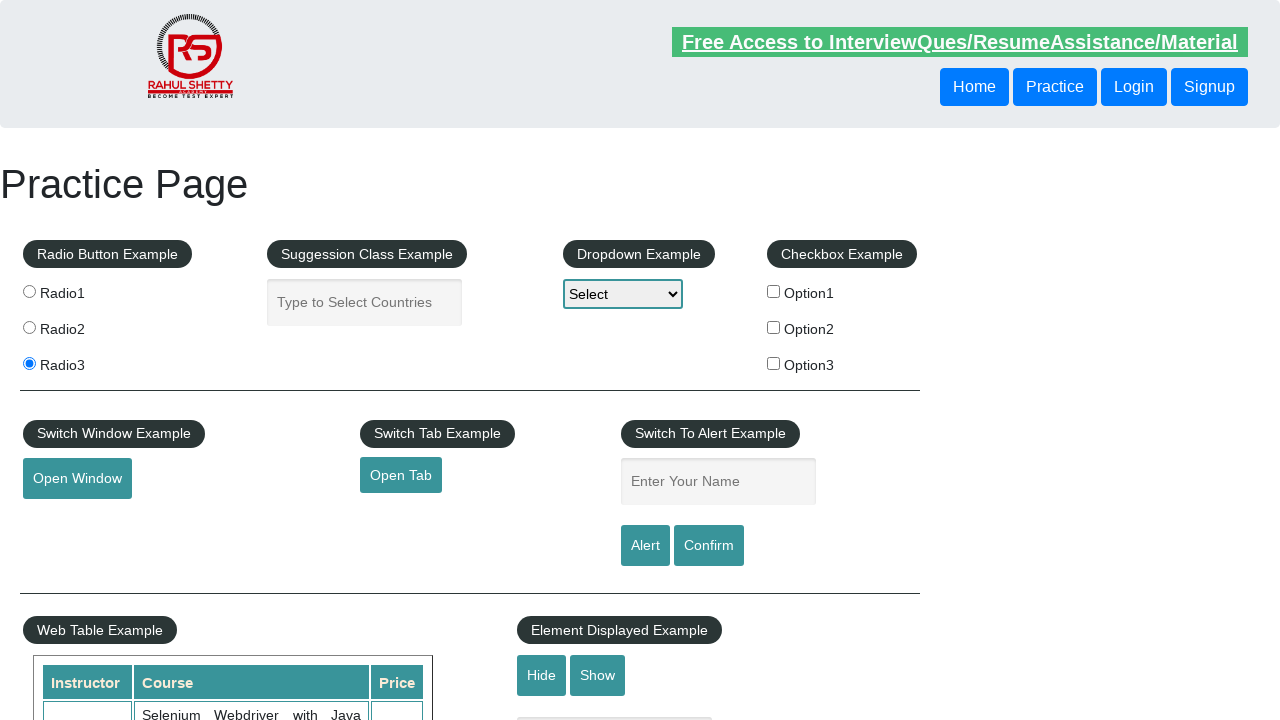

Clicked checkbox option 1 at (774, 291) on #checkBoxOption1
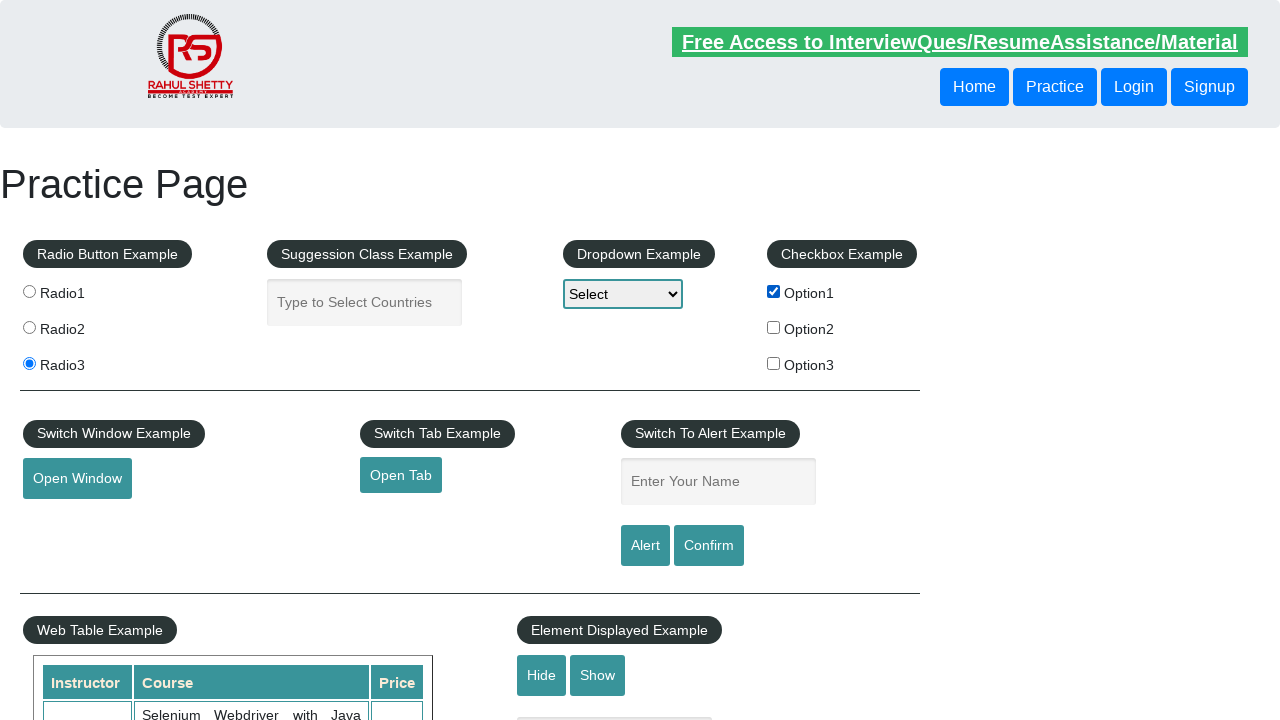

Clicked checkbox option 2 at (774, 327) on #checkBoxOption2
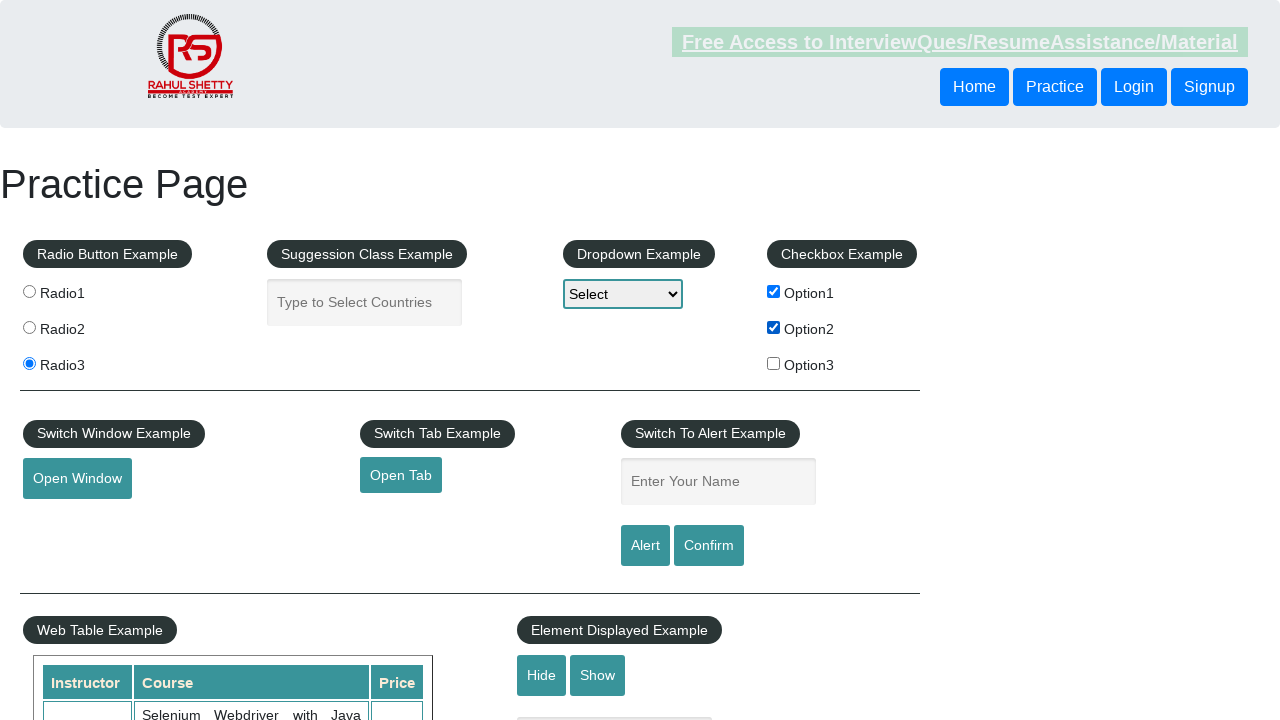

Clicked checkbox option 3 at (774, 363) on #checkBoxOption3
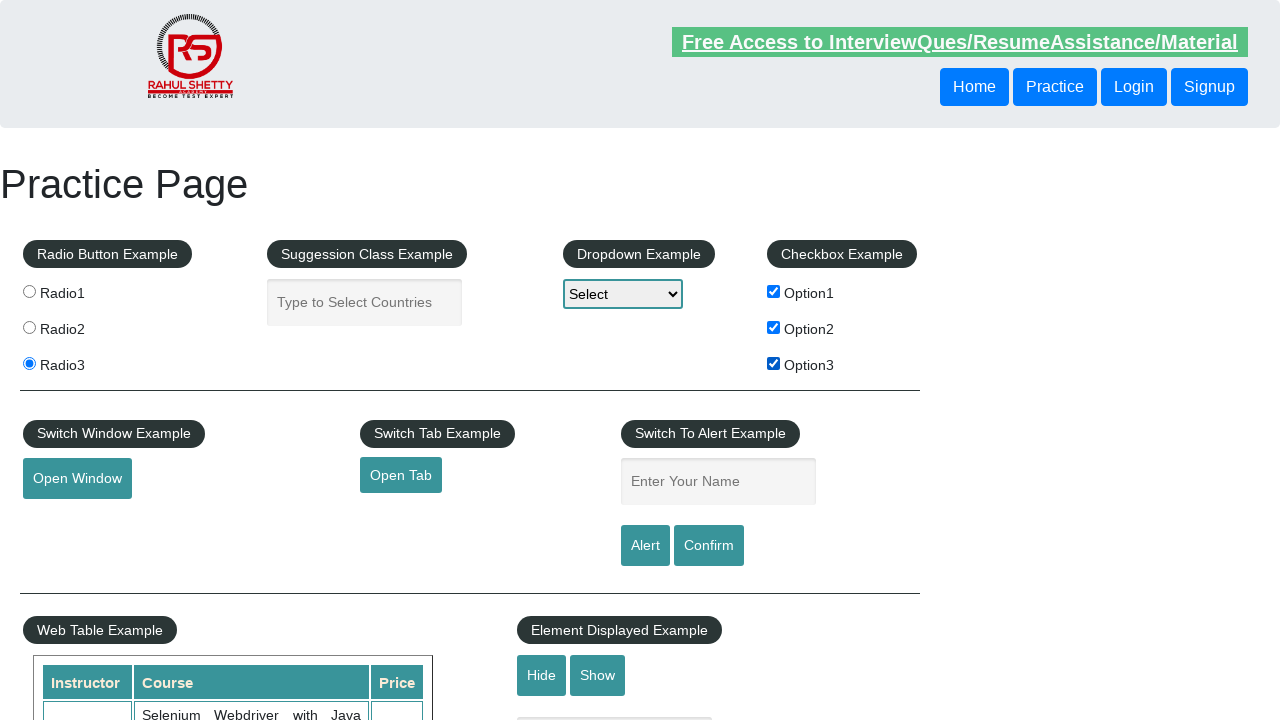

Clicked button to open new window at (77, 479) on #openwindow
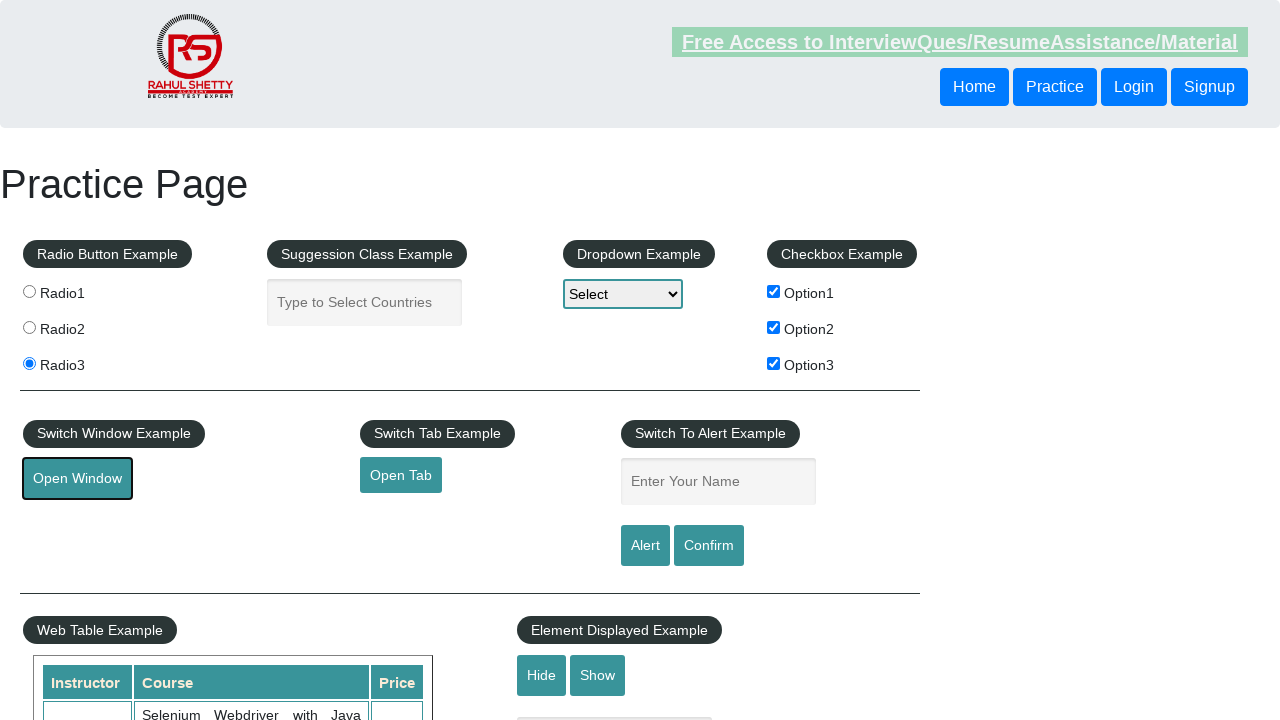

New window opened and captured
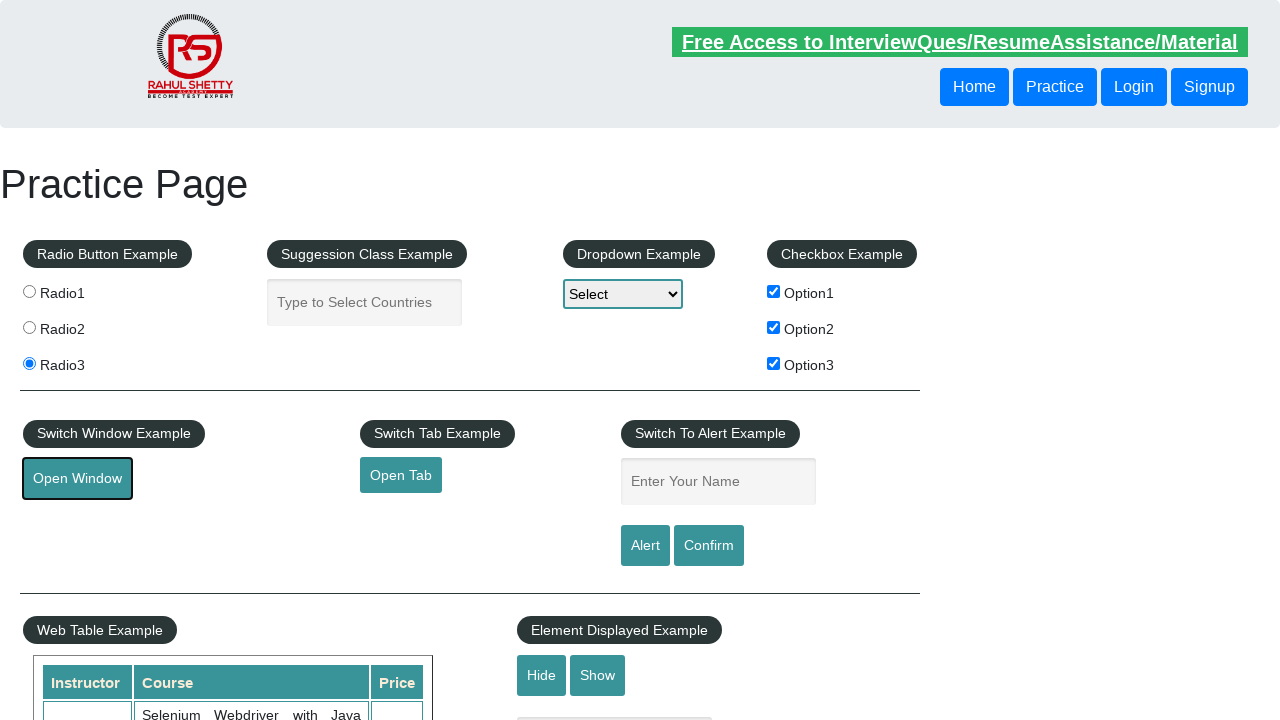

Closed new window
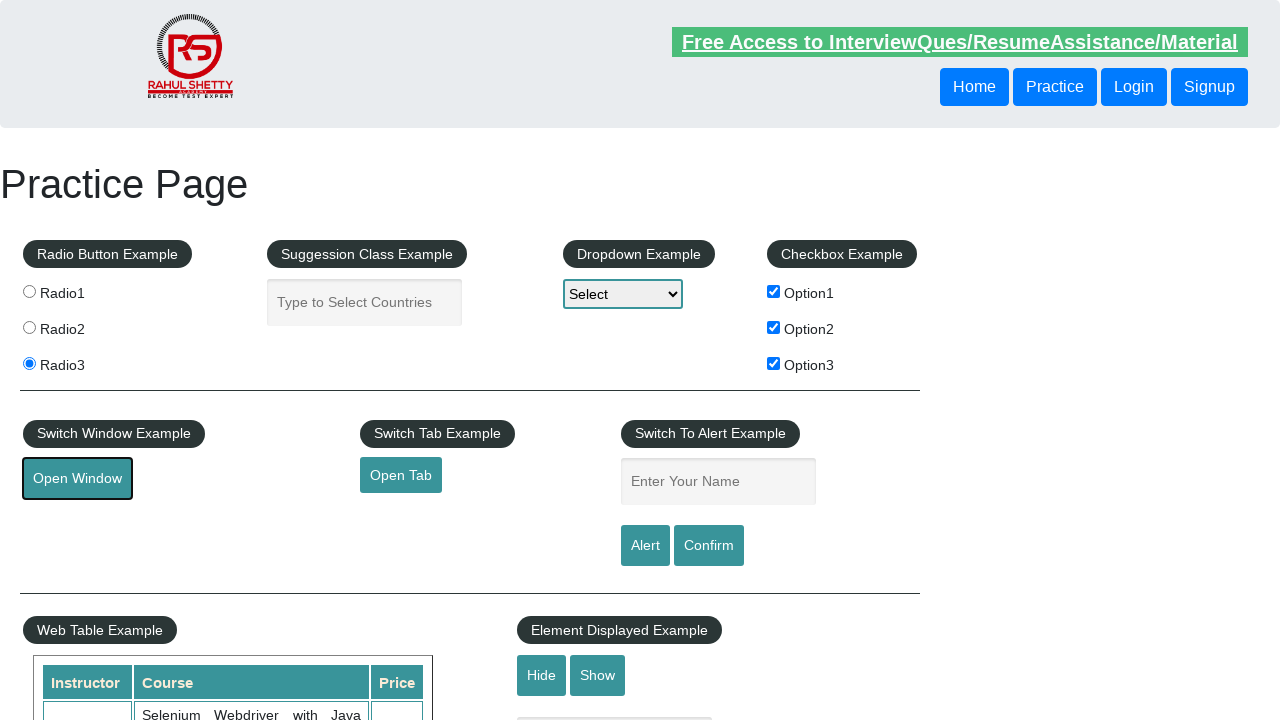

Clicked button to open new tab at (401, 475) on #opentab
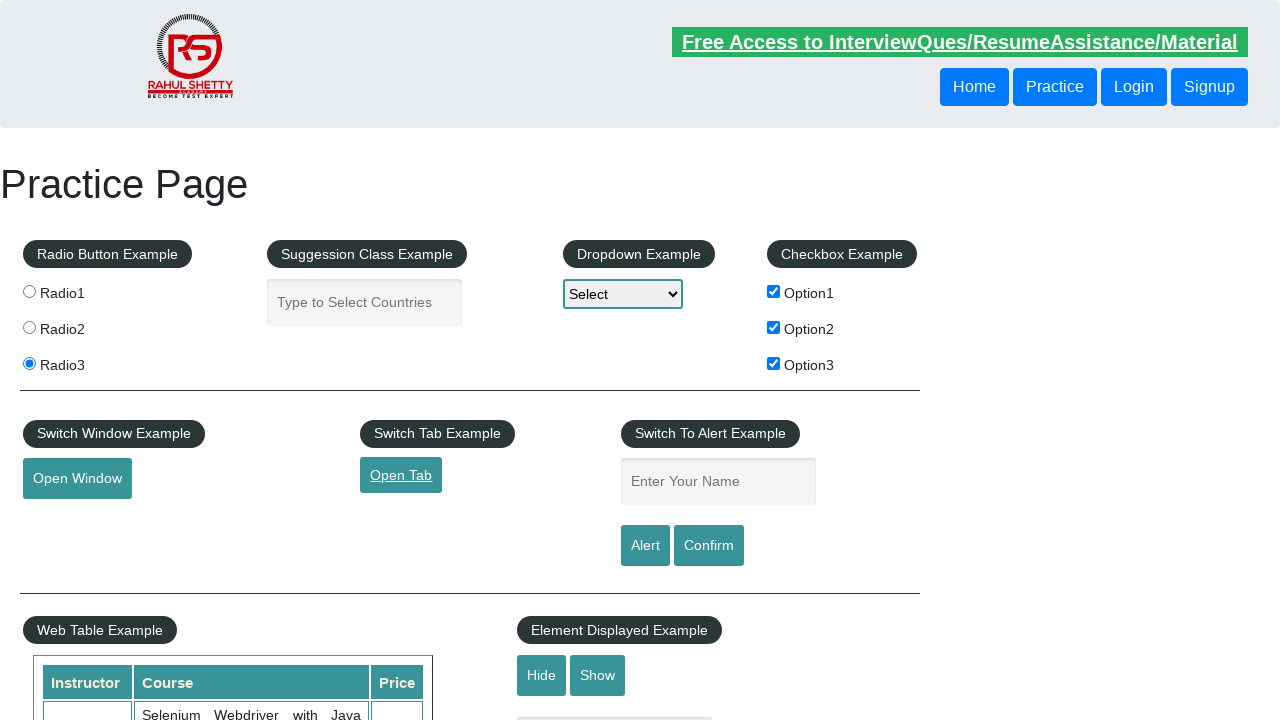

New tab opened and captured
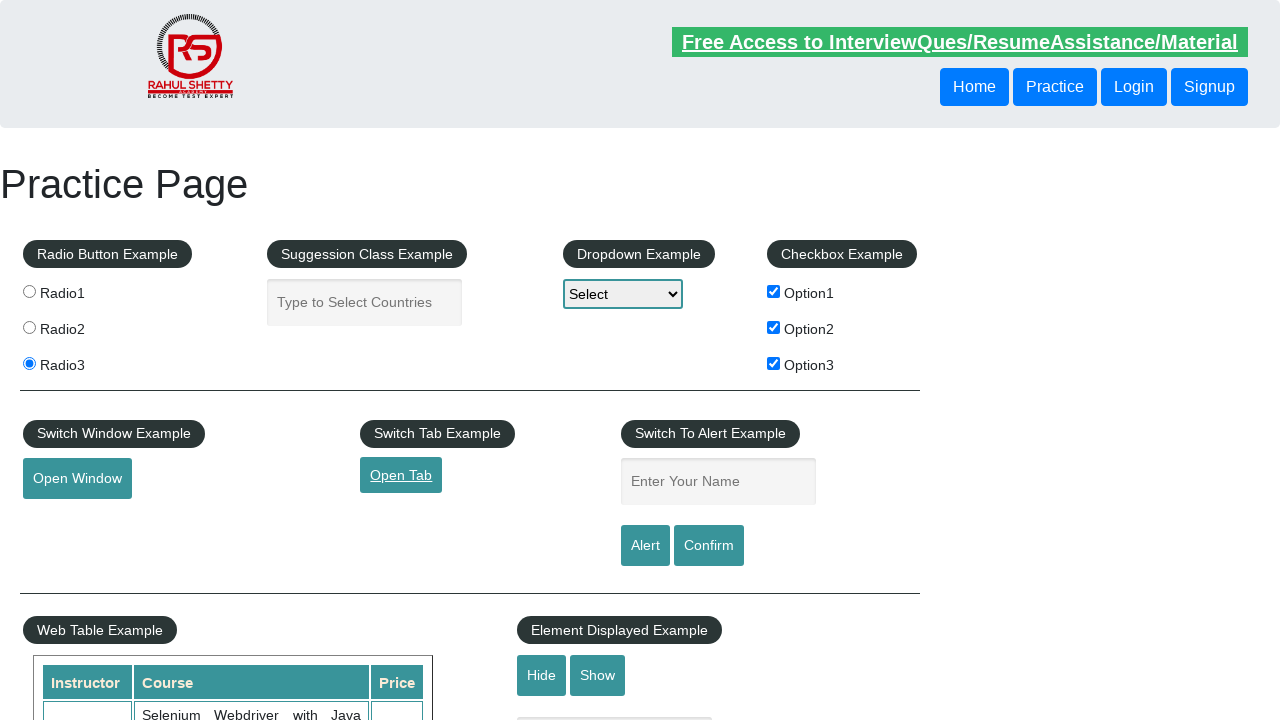

Closed new tab
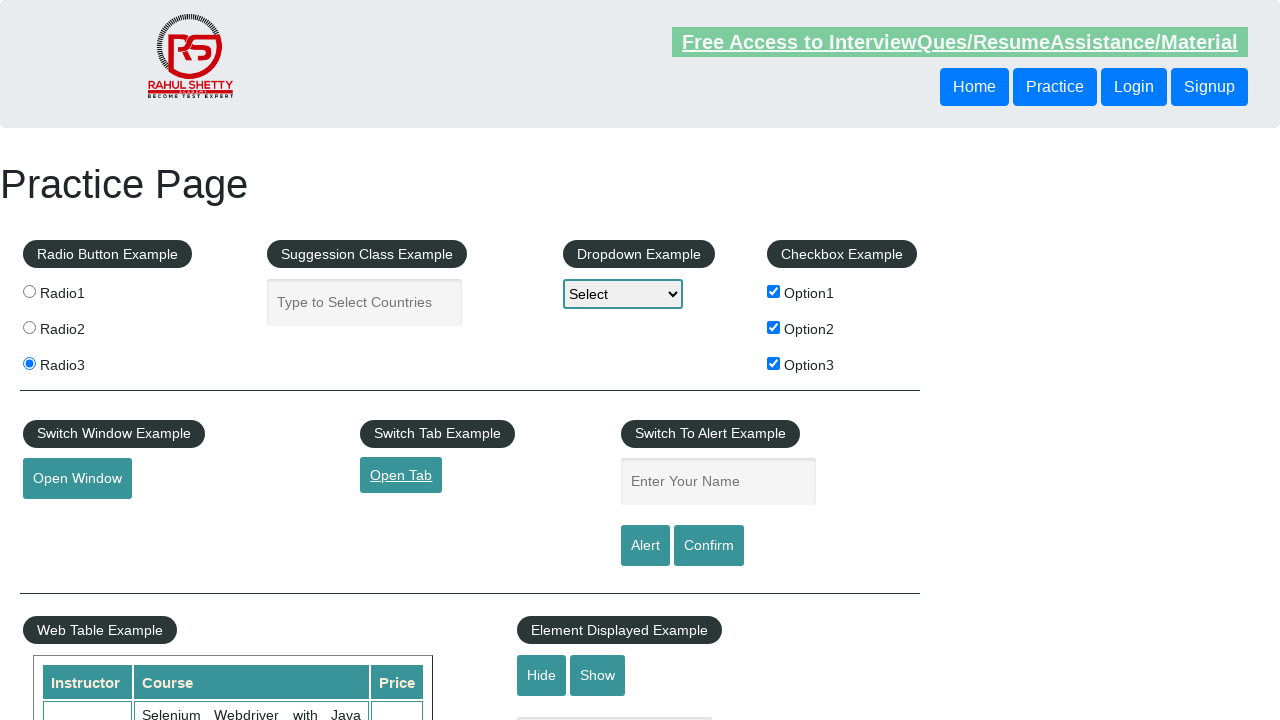

Clicked hide textbox button at (542, 675) on #hide-textbox
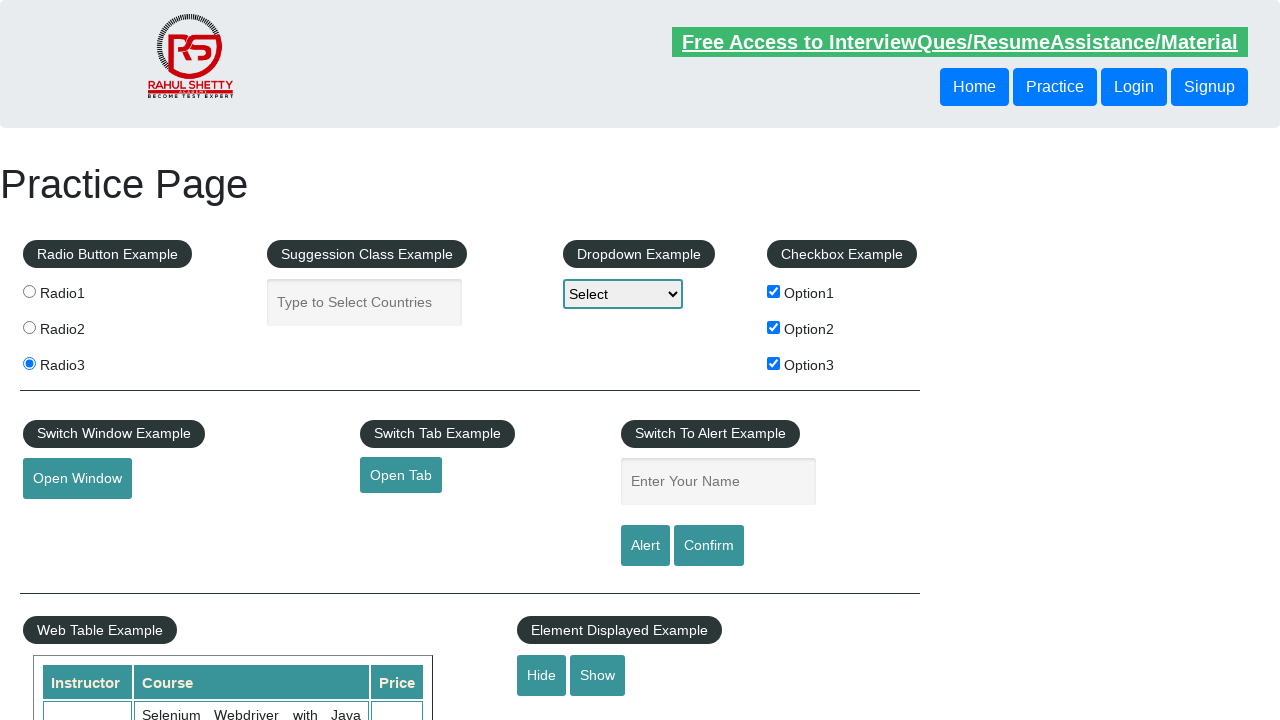

Clicked show textbox button at (598, 675) on #show-textbox
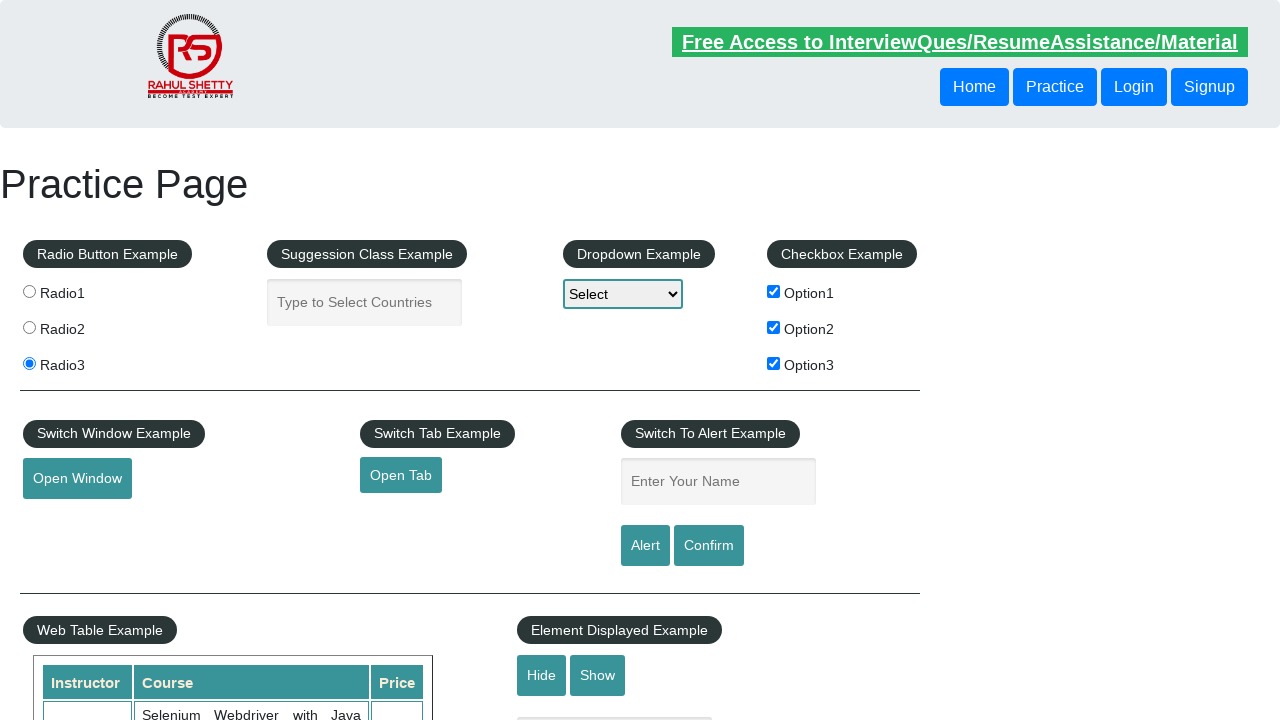

Filled displayed text field with 'ganyang fufufafa' on #displayed-text
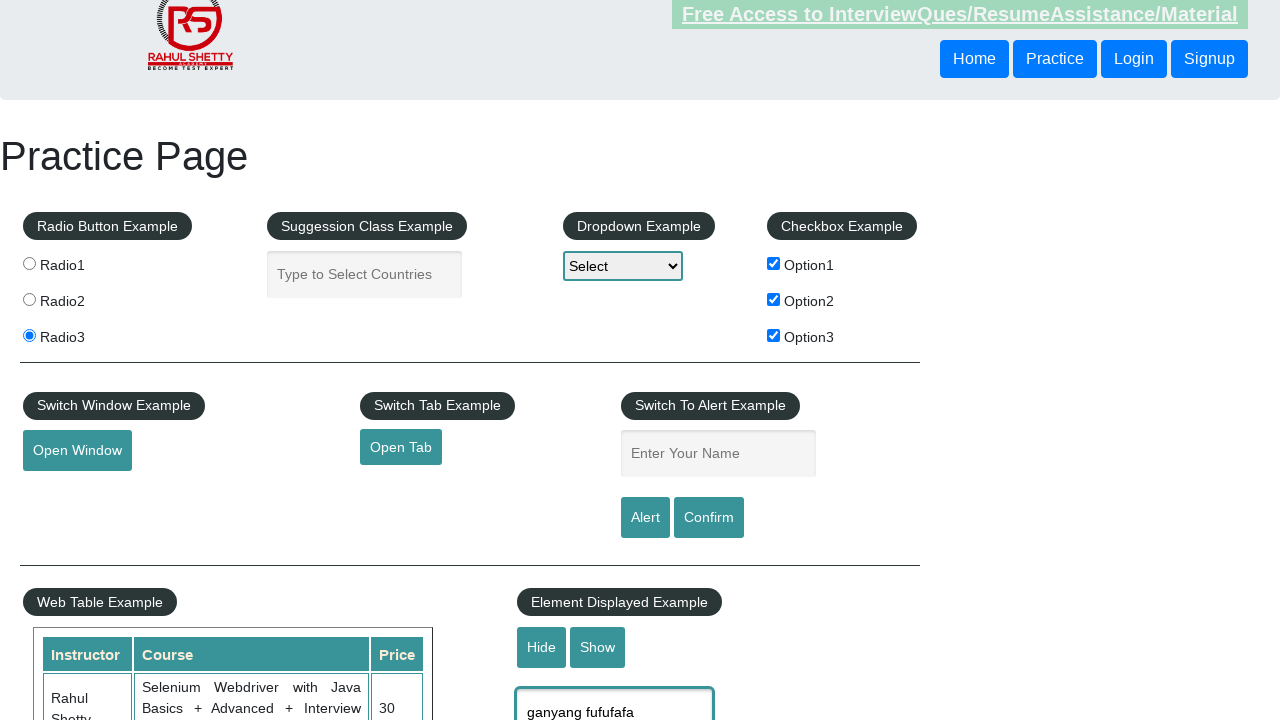

Selected option 1 from dropdown on #dropdown-class-example
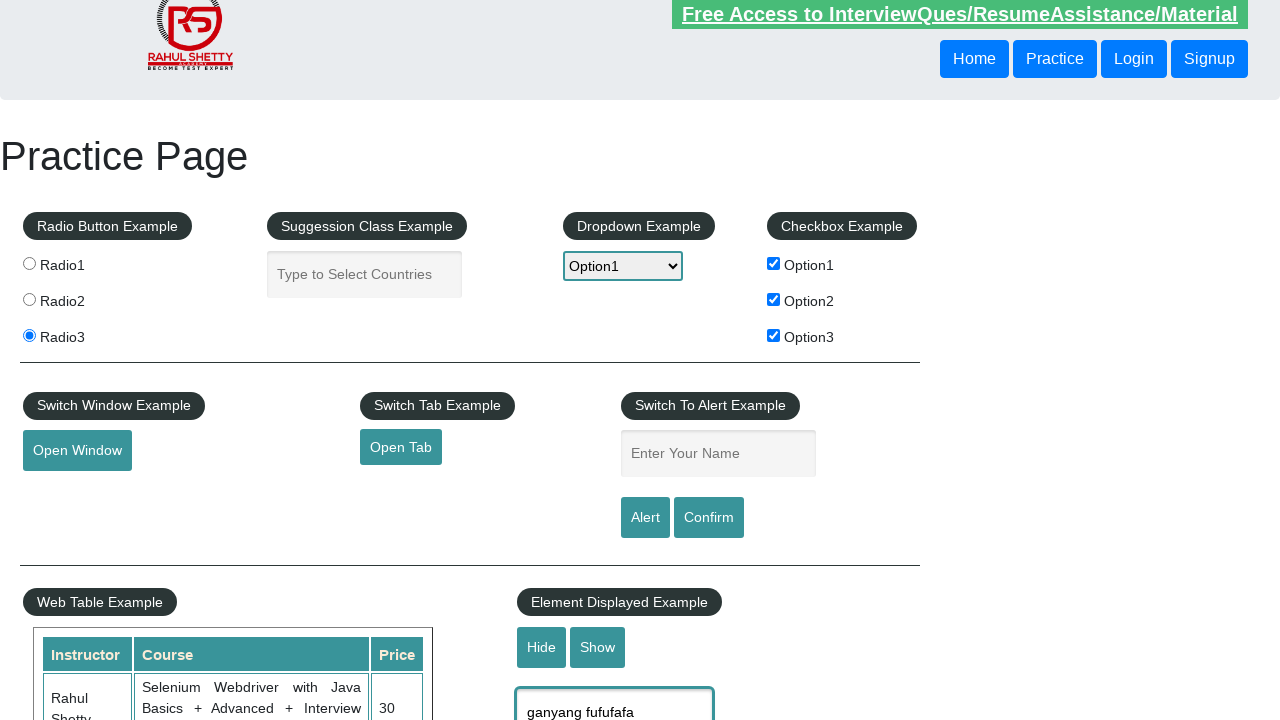

Selected option 2 from dropdown on #dropdown-class-example
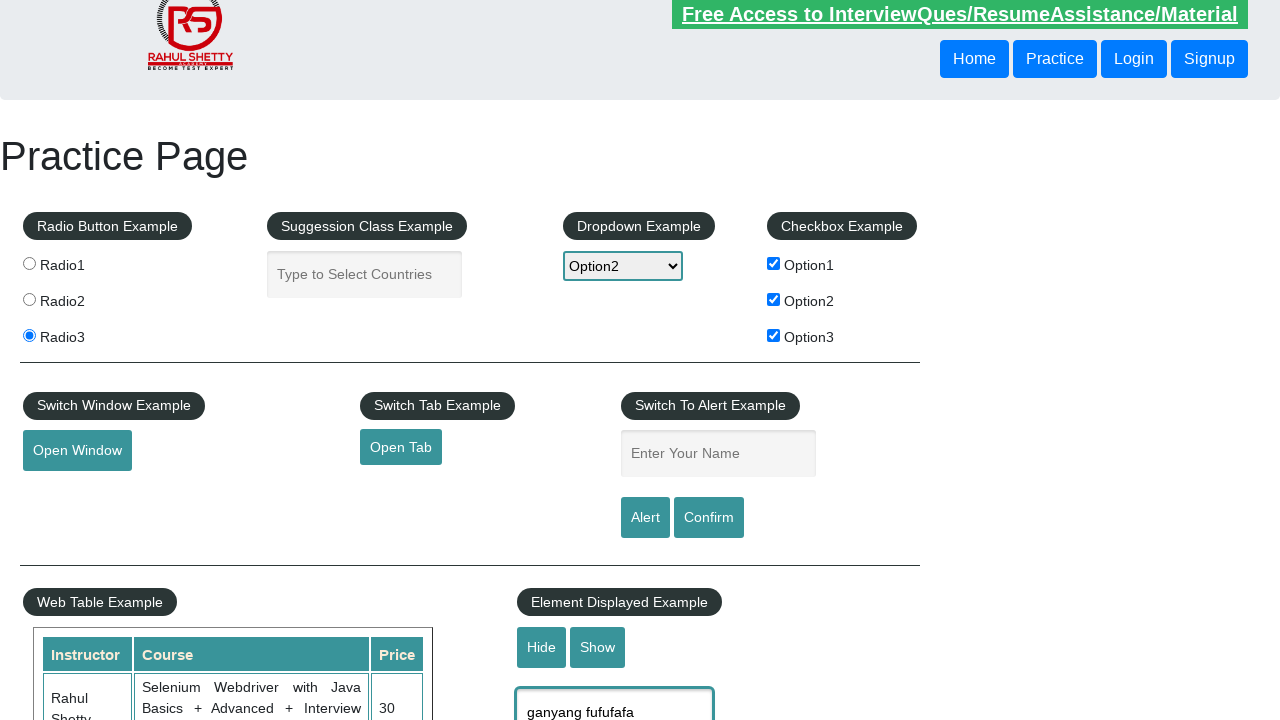

Selected option 3 from dropdown on #dropdown-class-example
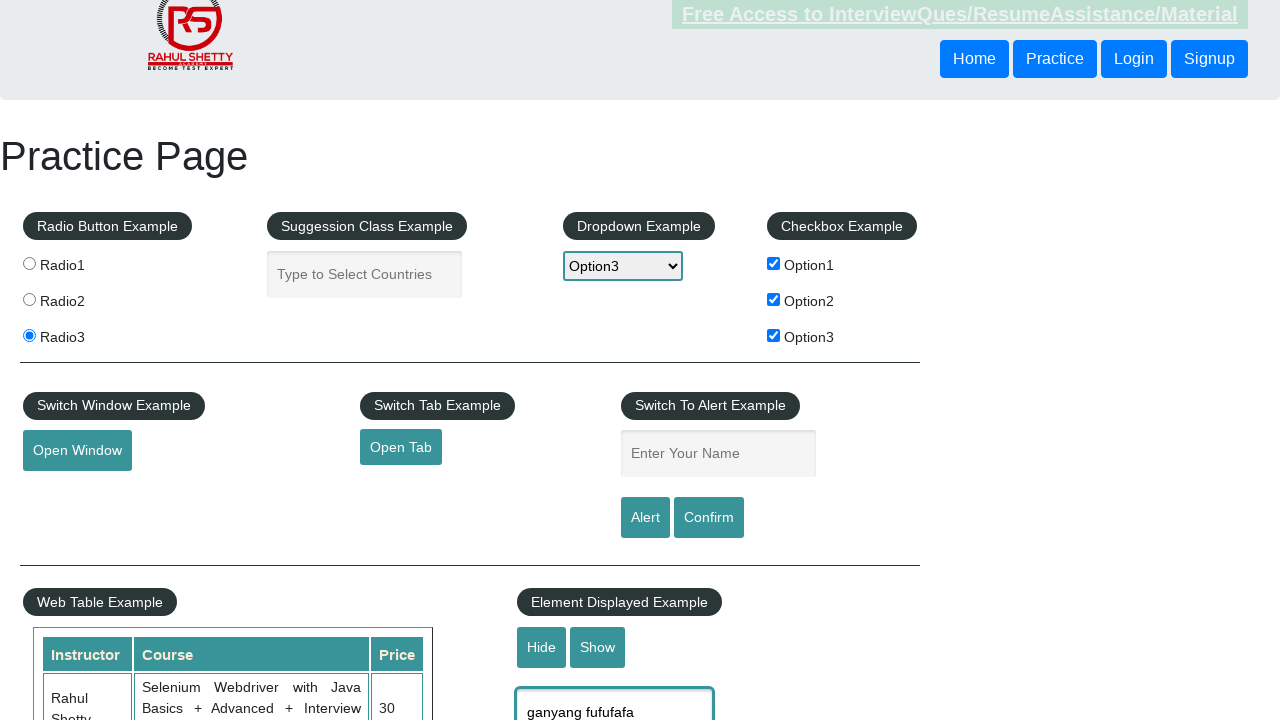

Clicked Practice navigation button at (1055, 59) on button:has-text('Practice')
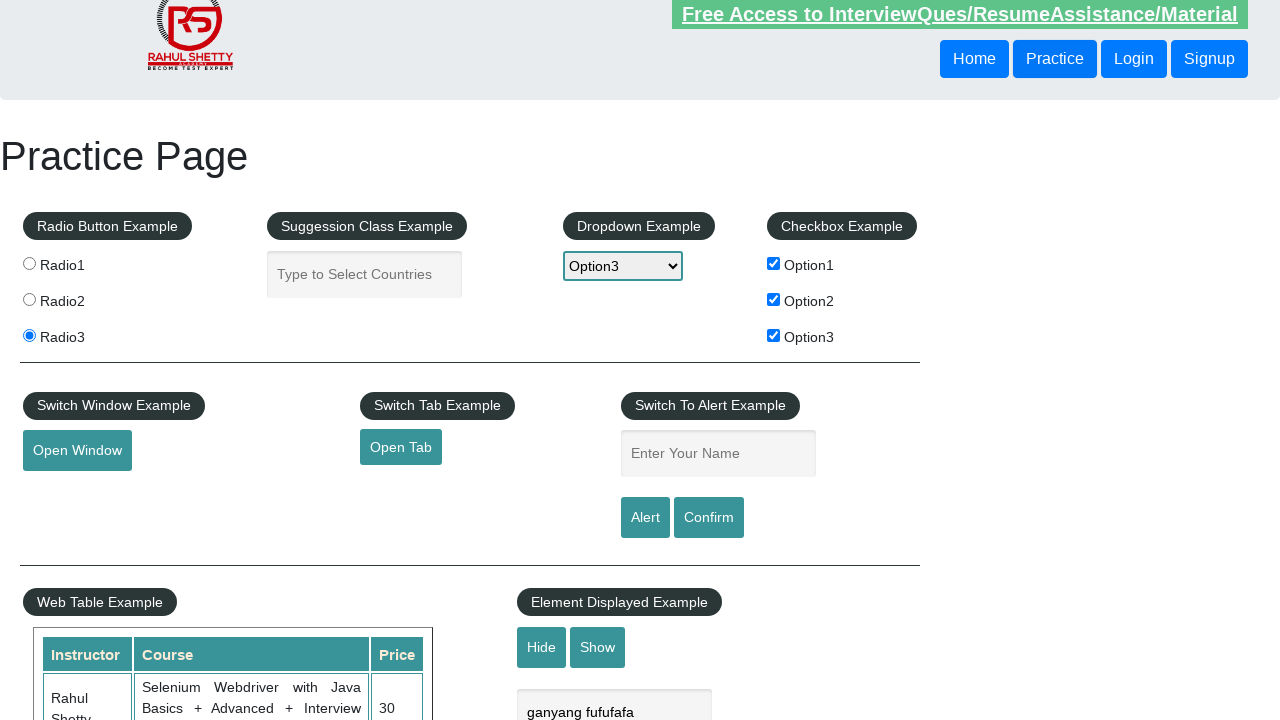

Clicked Login navigation button at (1134, 59) on button:has-text('Login')
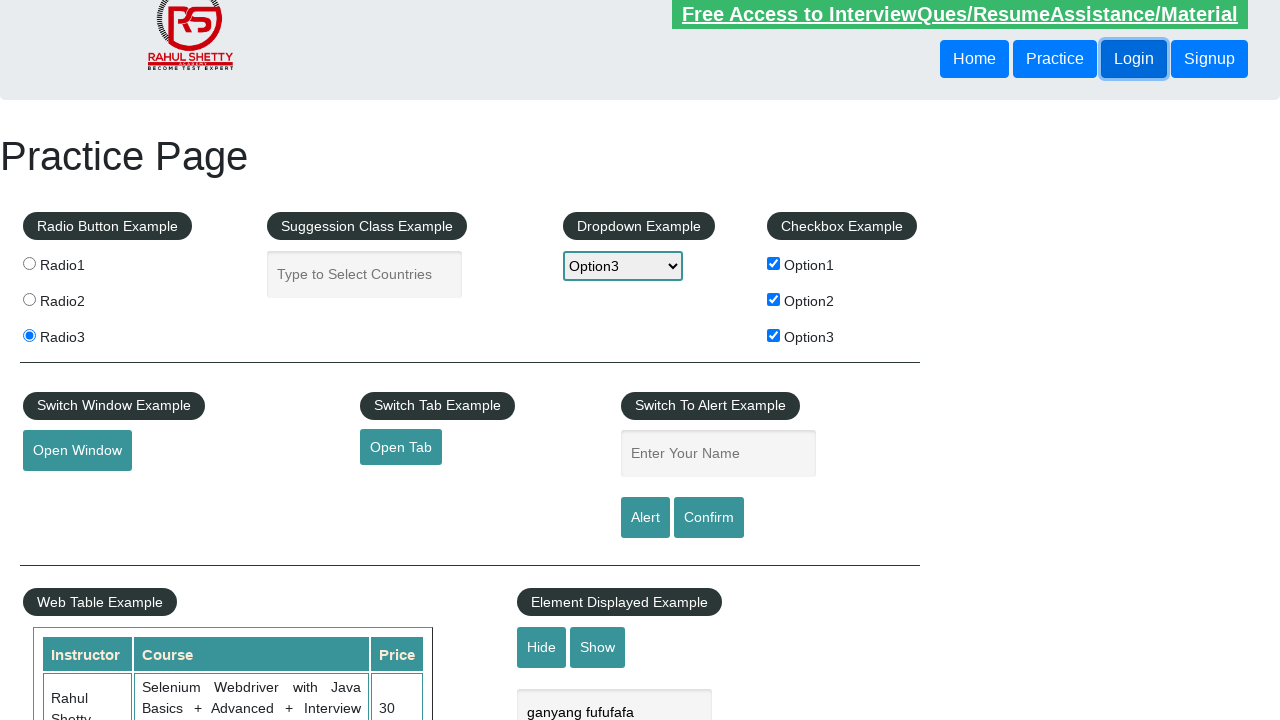

Clicked Signup navigation button at (1210, 59) on button:has-text('Signup')
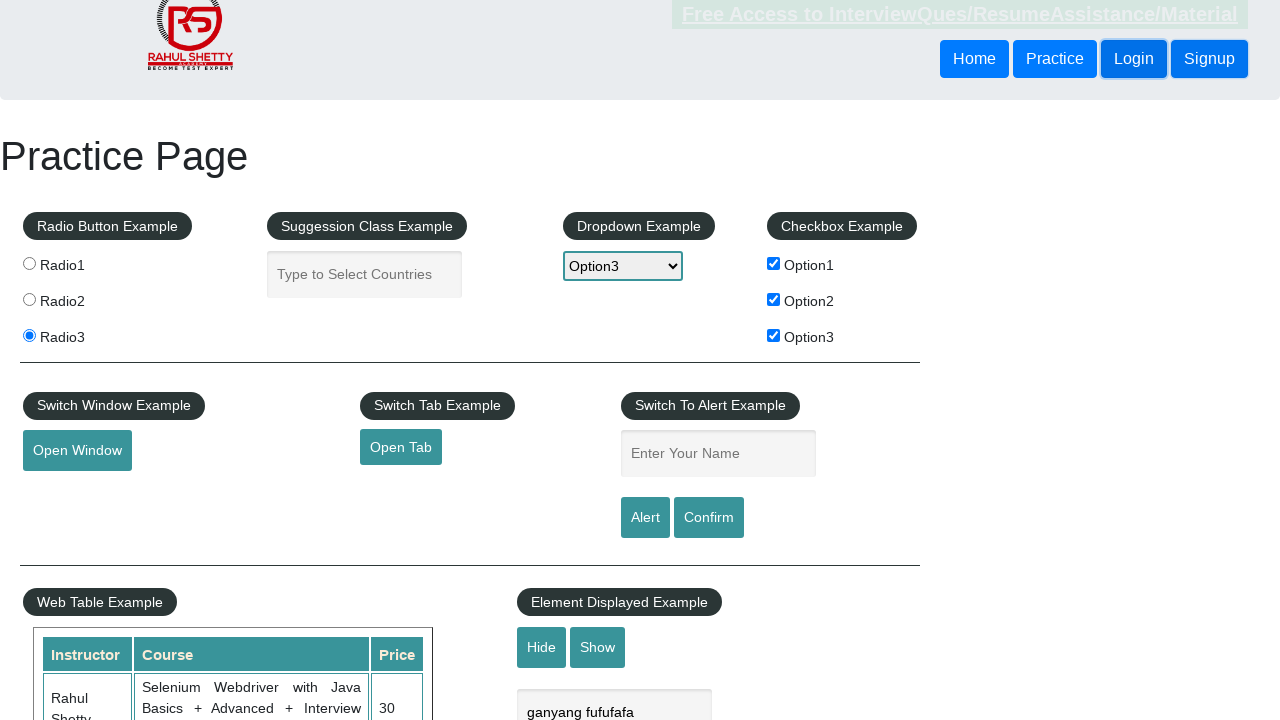

Clicked Home navigation button at (974, 59) on button:has-text('Home')
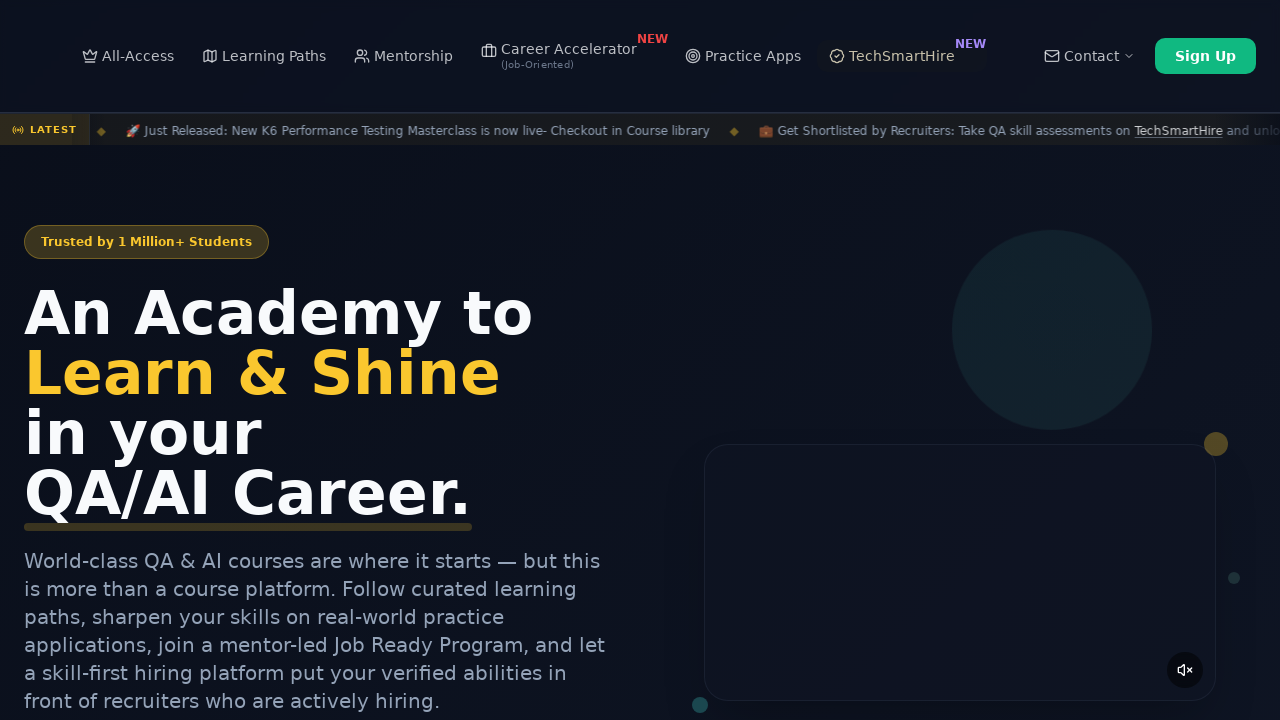

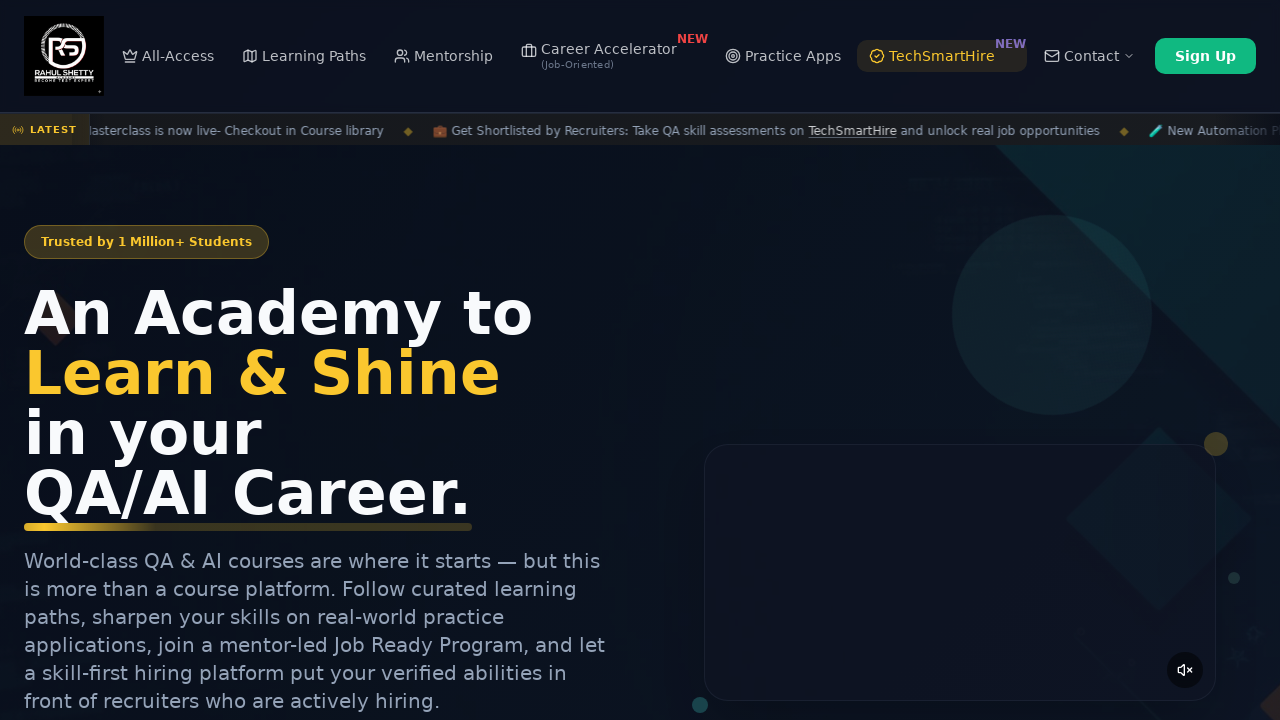